Tests that a dynamically appearing button becomes visible after a delay on the DemoQA dynamic properties page

Starting URL: https://demoqa.com/dynamic-properties

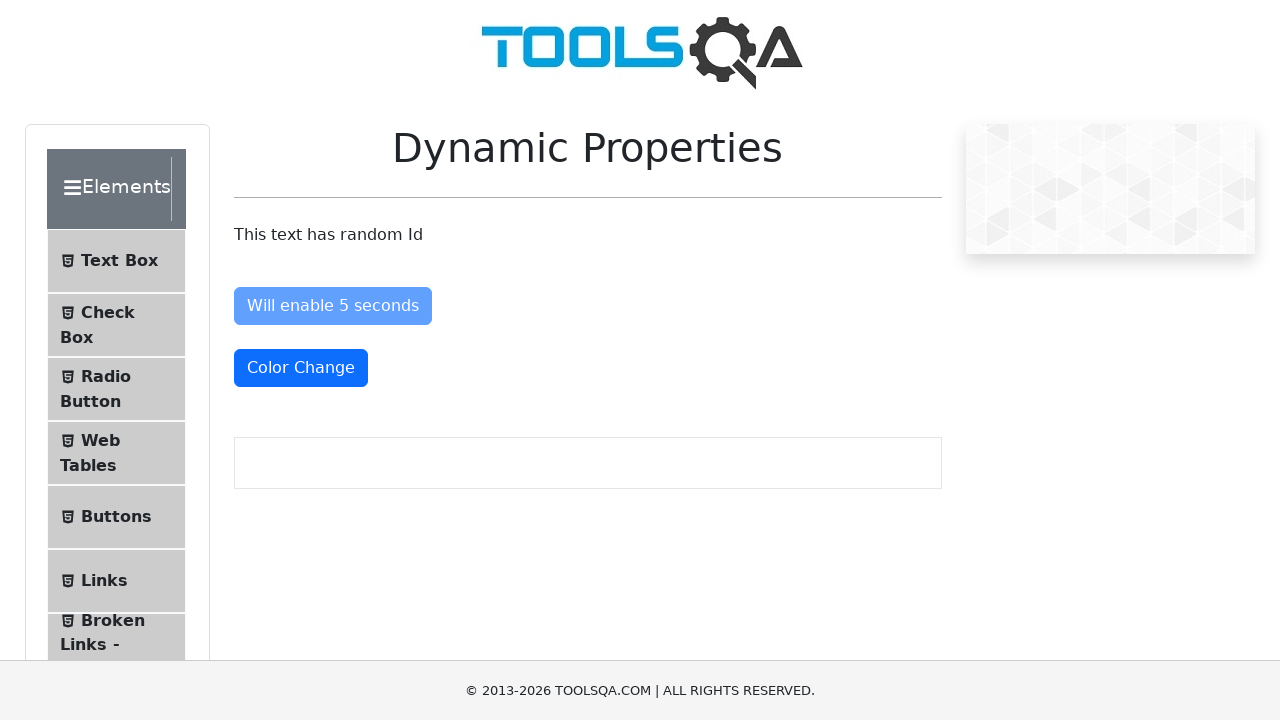

Waited for 'Visible After 5 Seconds' button to appear on DemoQA dynamic properties page
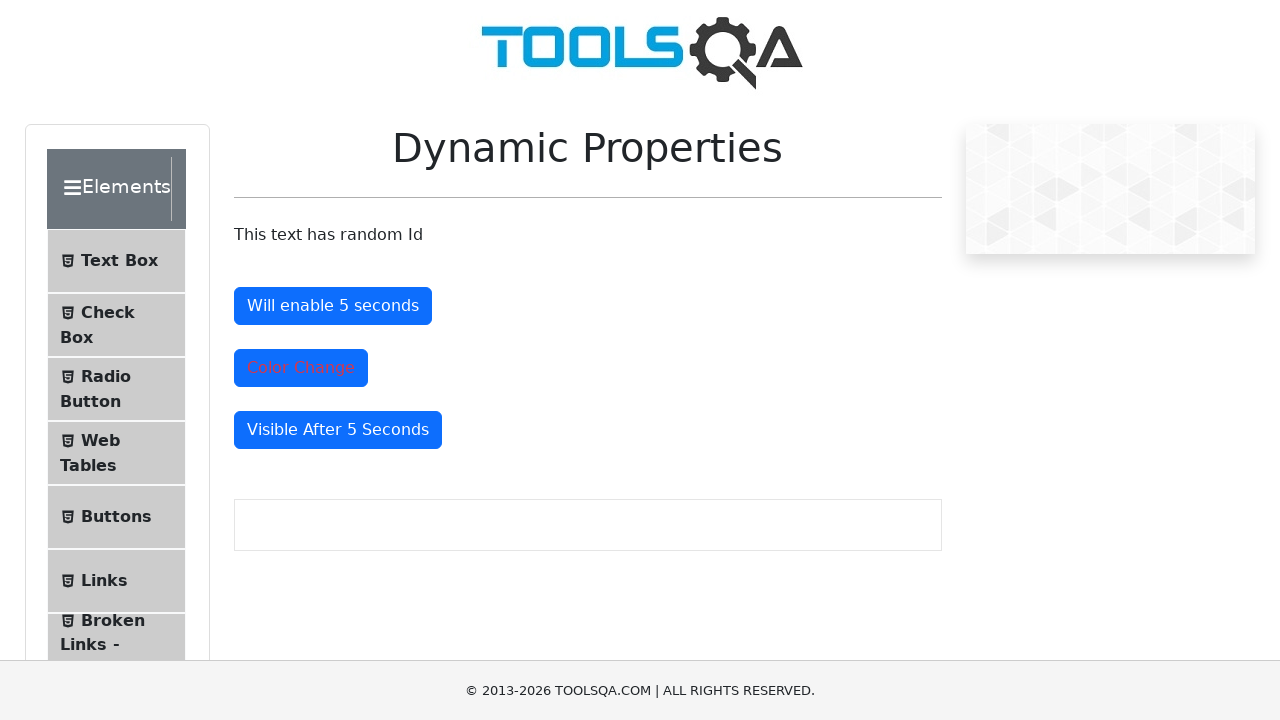

Asserted that the dynamically appearing button is visible
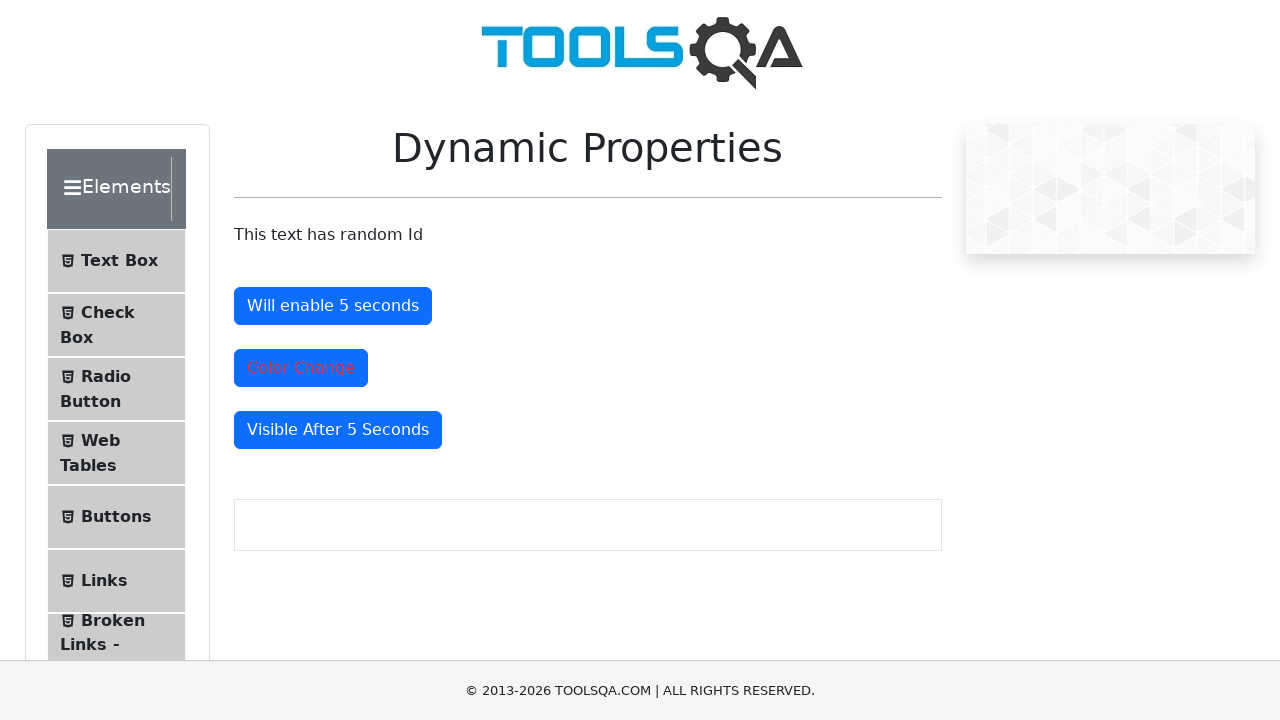

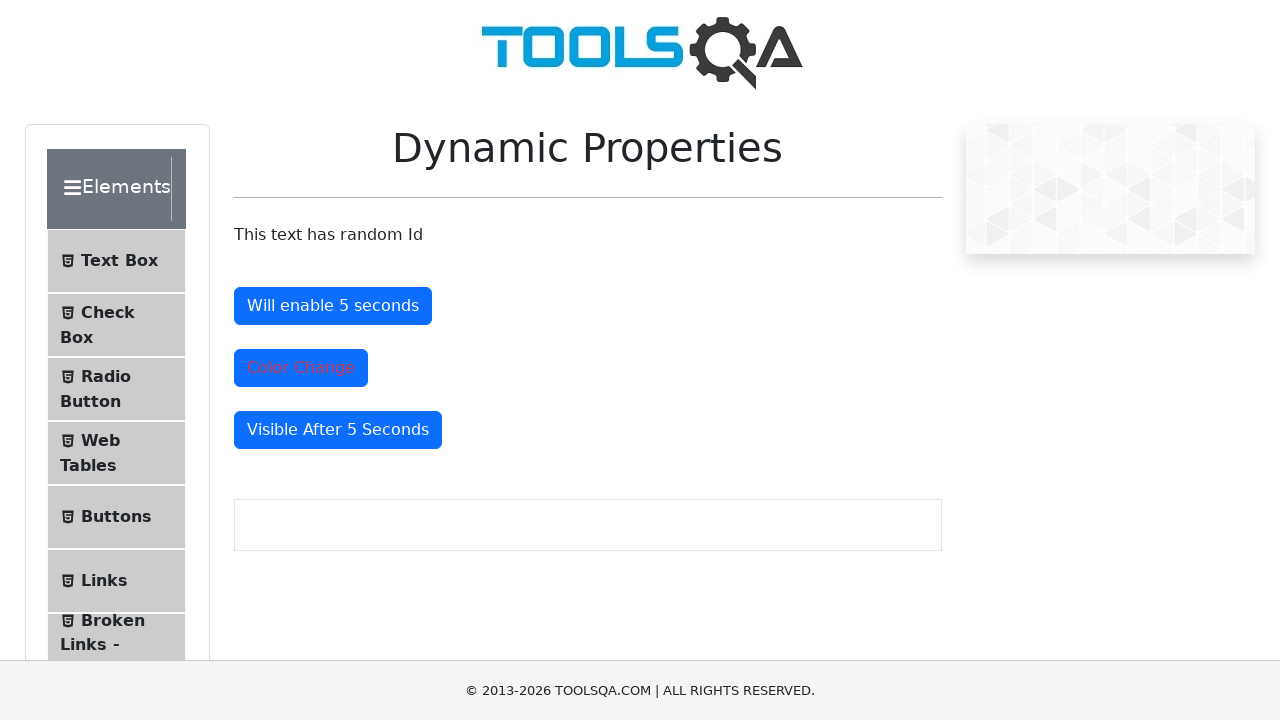